Navigates to a practice website, then navigates to a page that opens new tabs to demonstrate browser tab handling

Starting URL: https://practice.cydeo.com

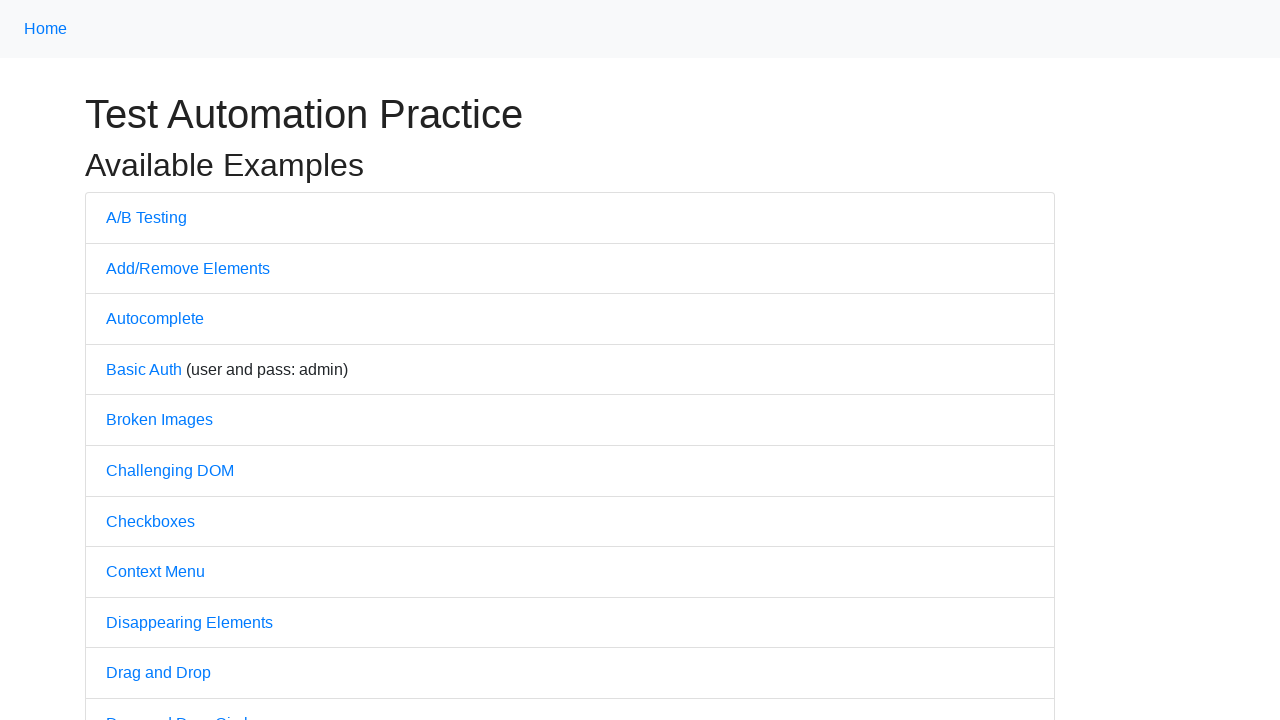

Waited for page to load with networkidle state
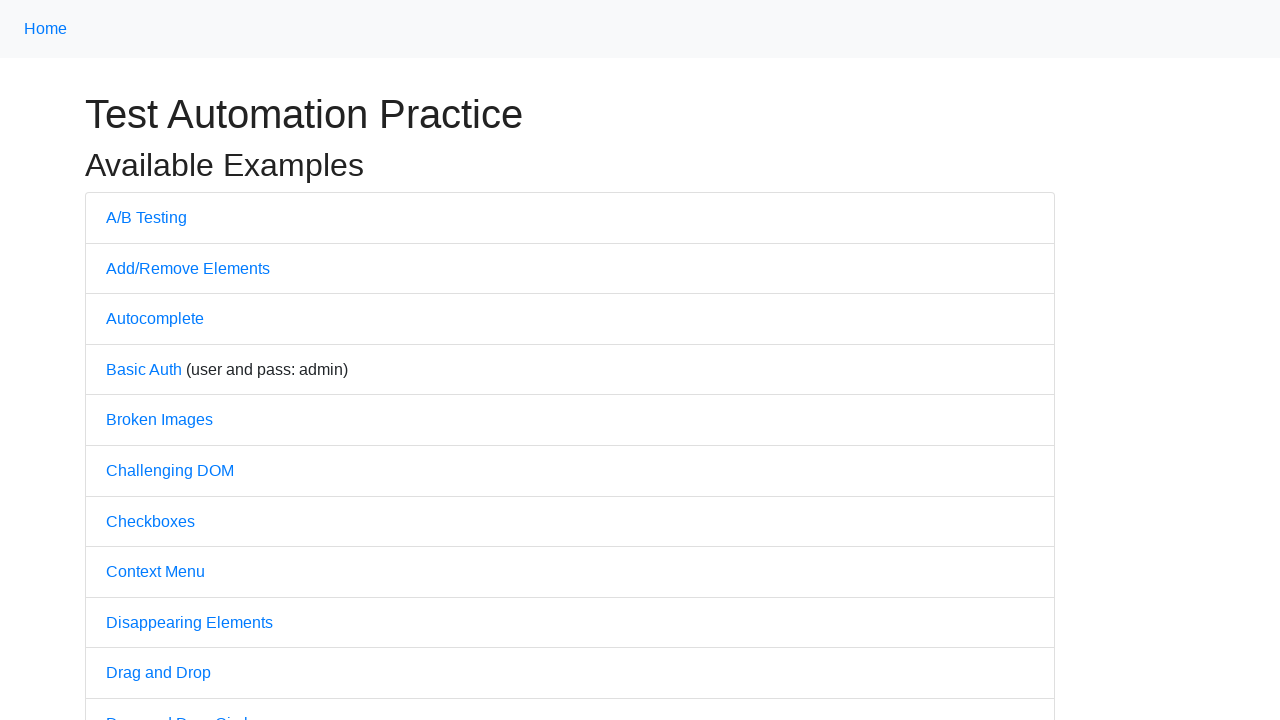

Navigated to the page that opens new tabs
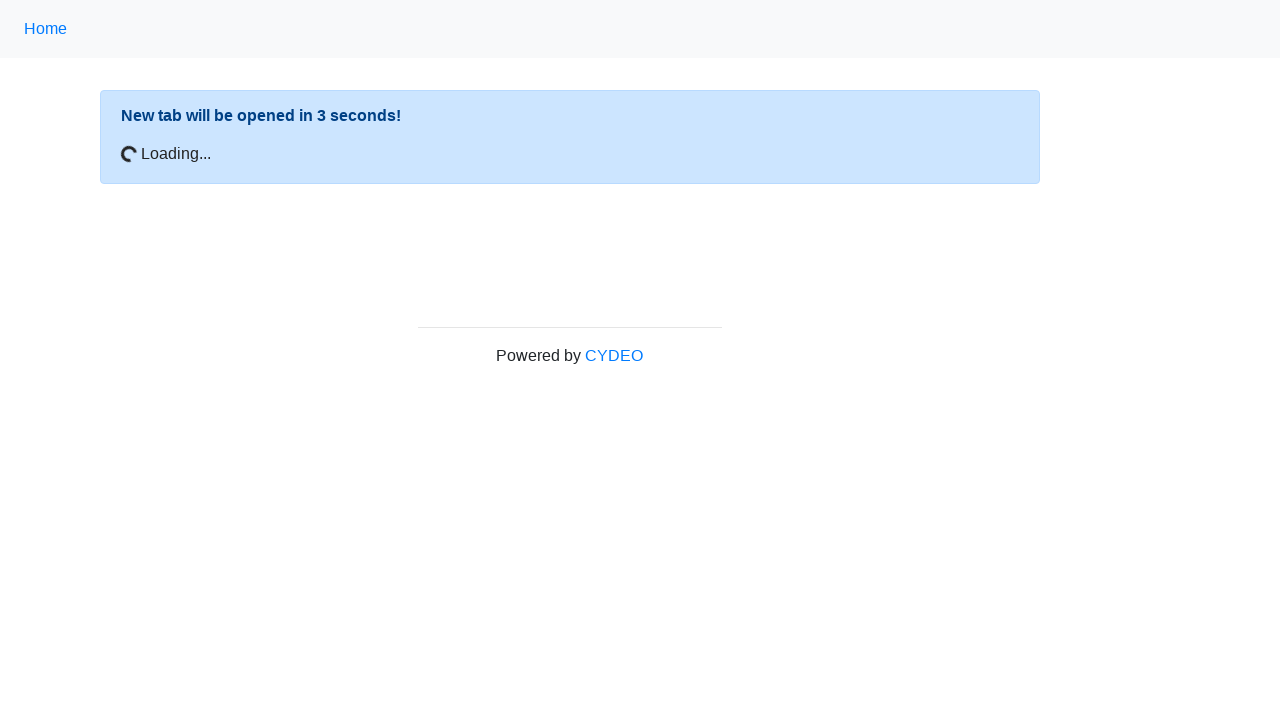

Waited 2 seconds for new tabs/windows to open
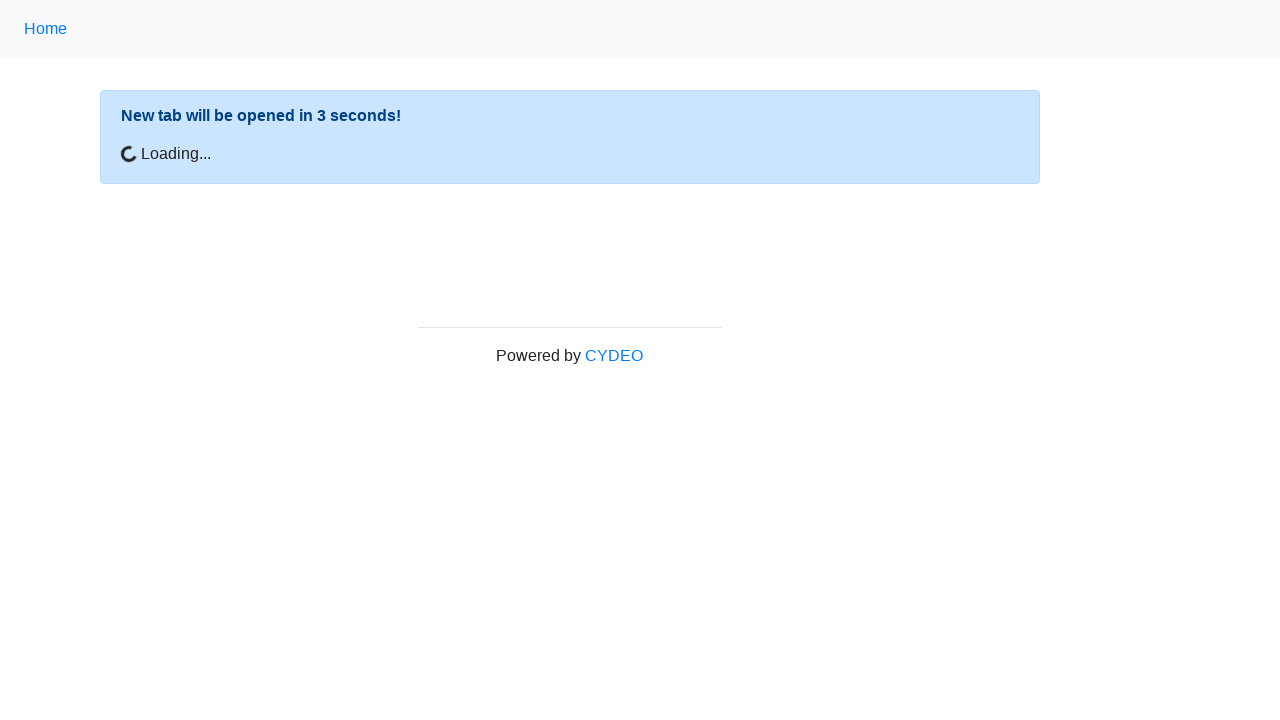

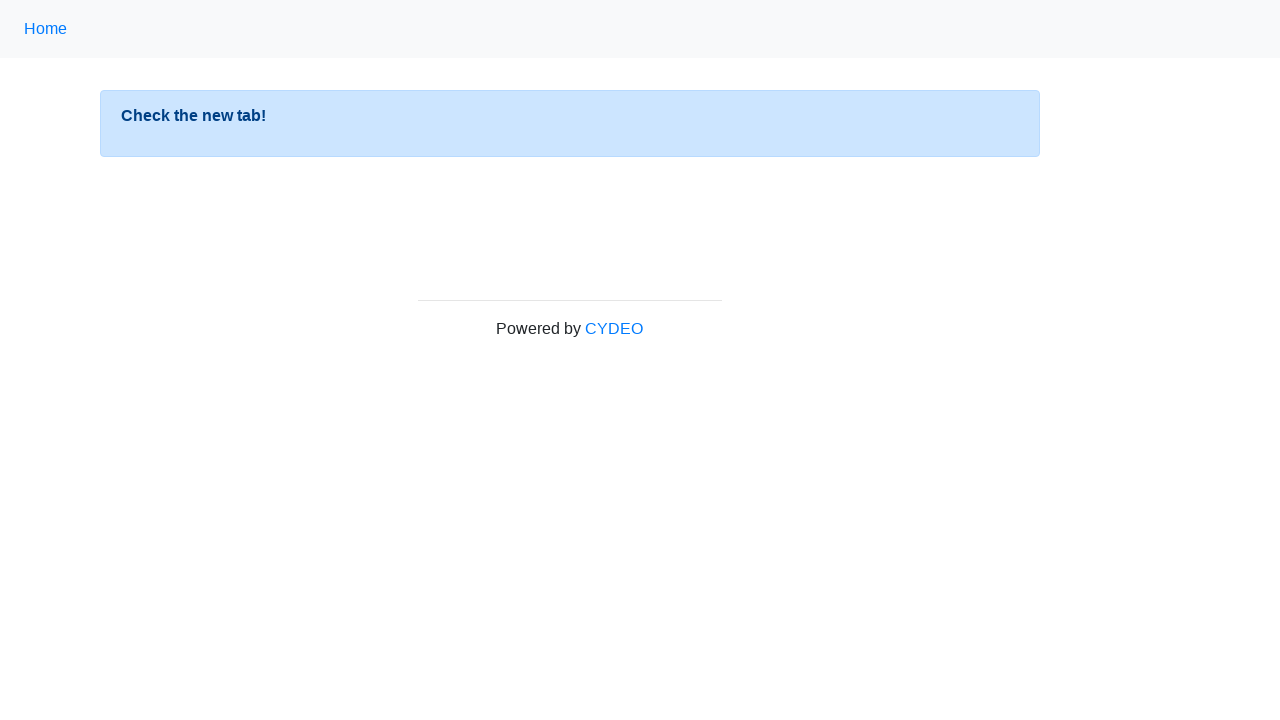